Tests drag and drop by offset functionality using target element coordinates

Starting URL: https://crossbrowsertesting.github.io/drag-and-drop

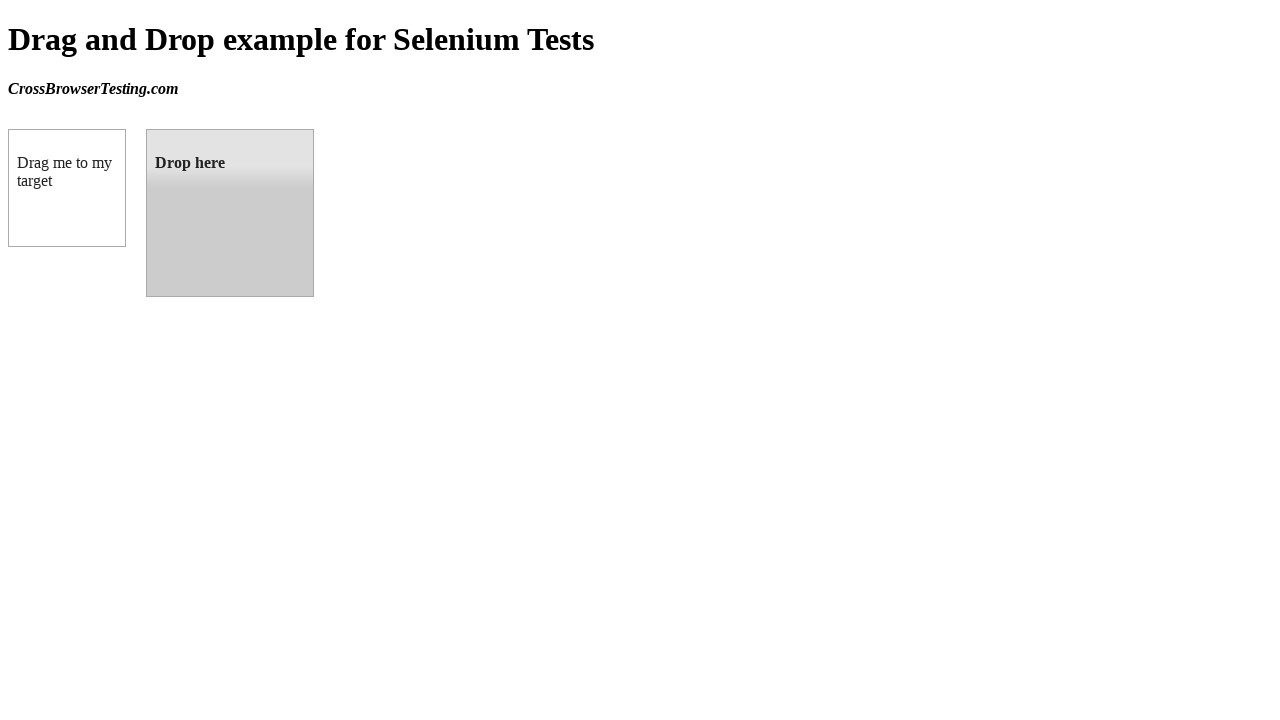

Located source element with id 'draggable'
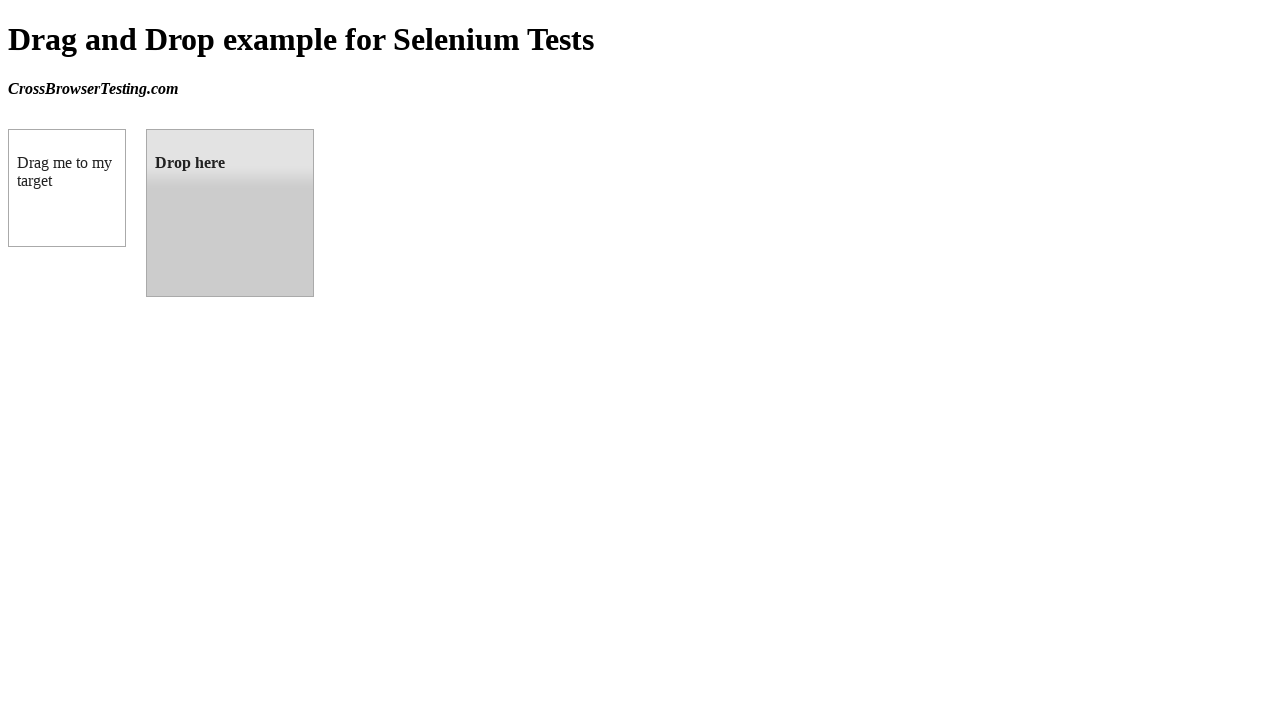

Located target element with id 'droppable'
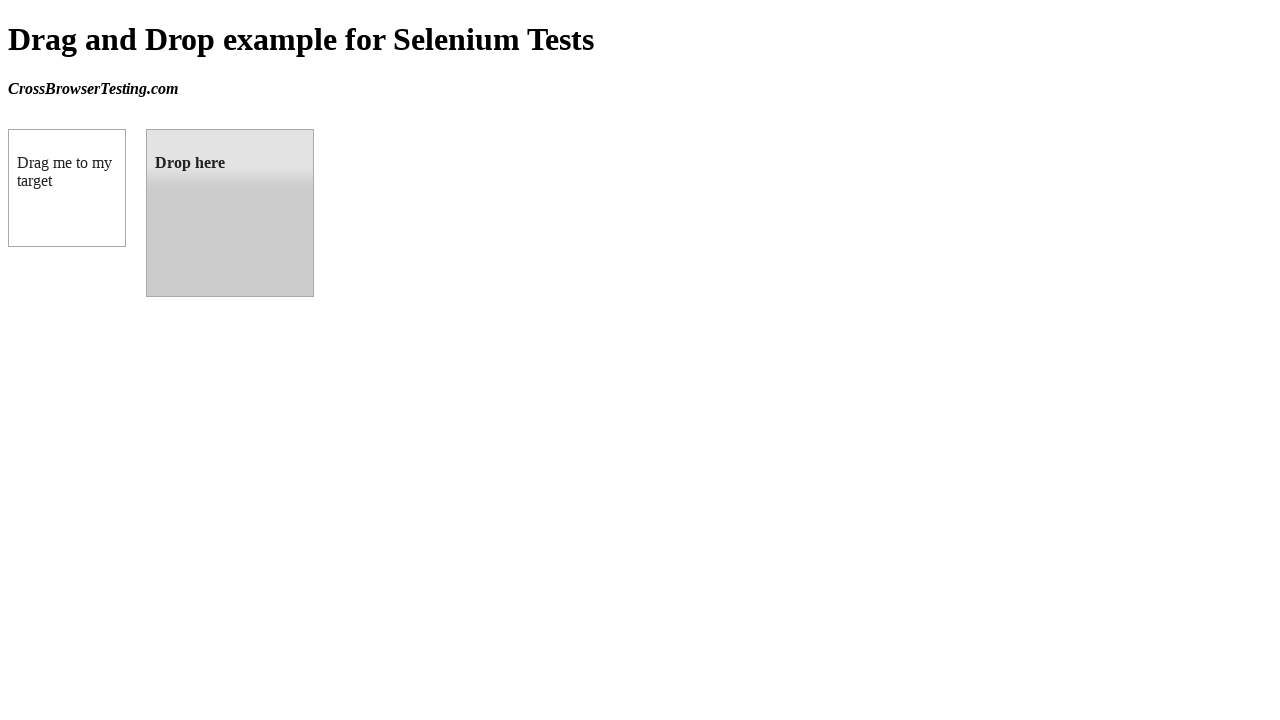

Retrieved bounding box coordinates of target element
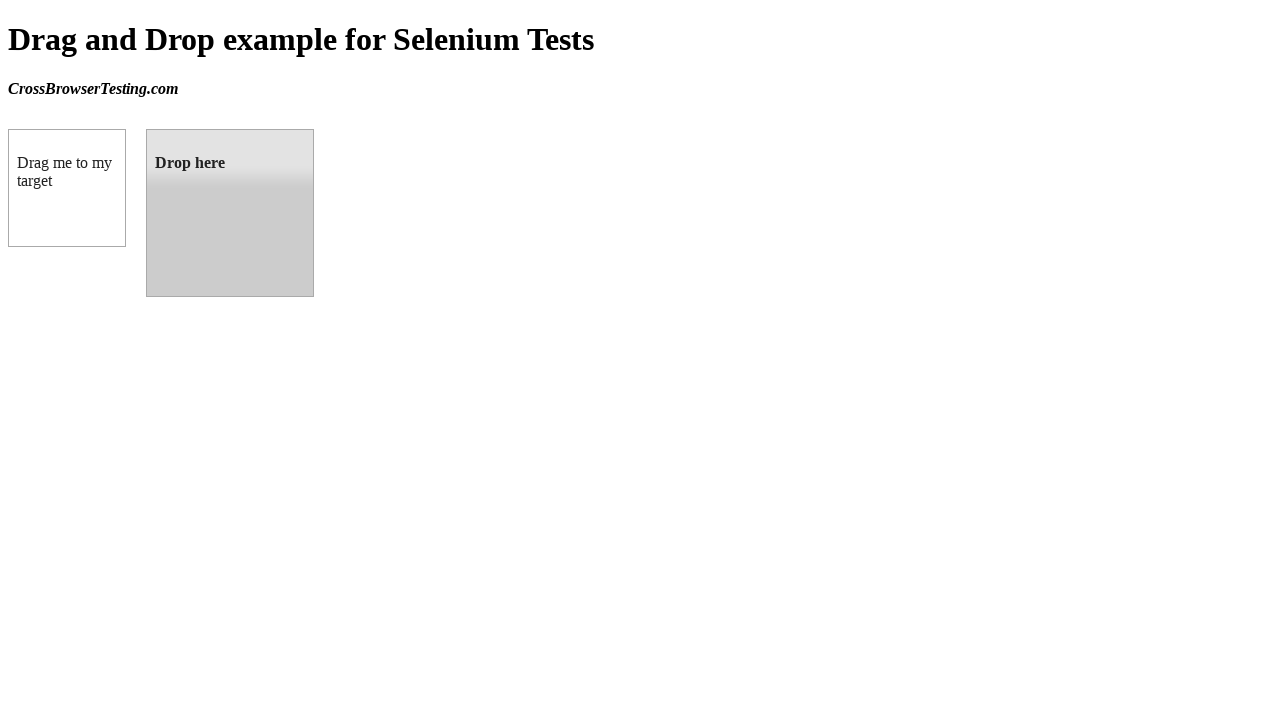

Performed drag and drop from source to target element at (230, 213)
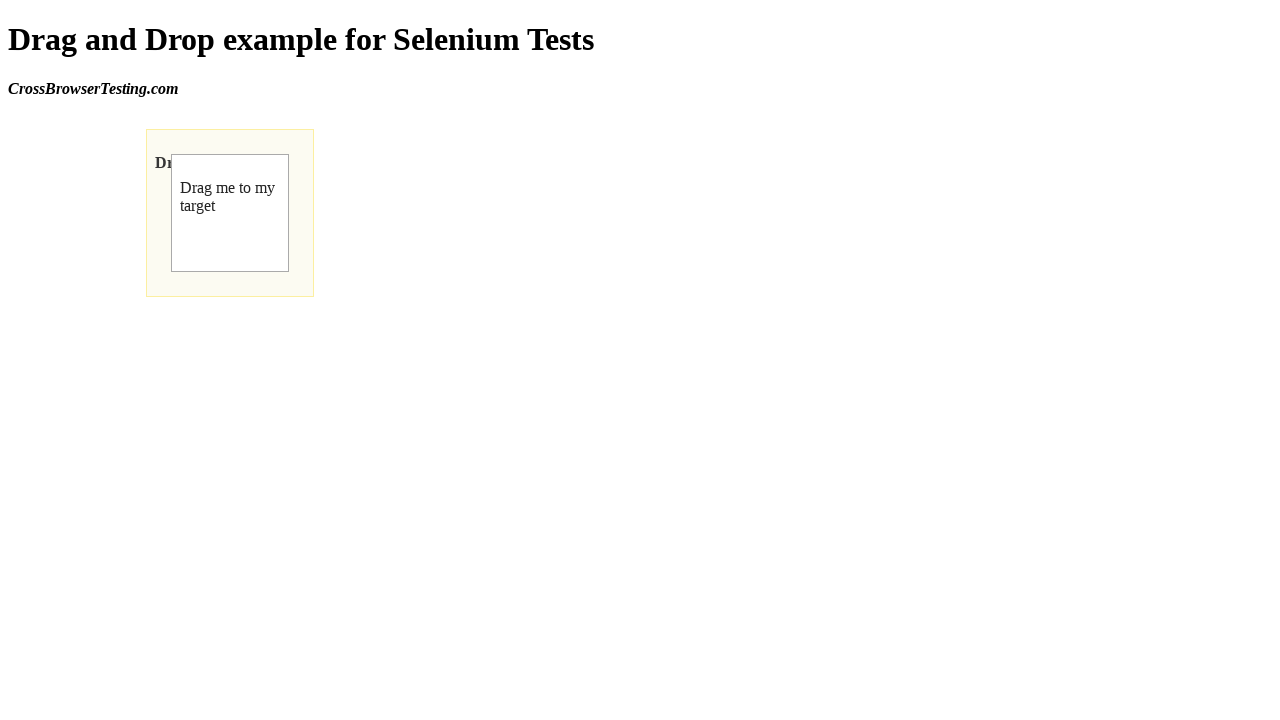

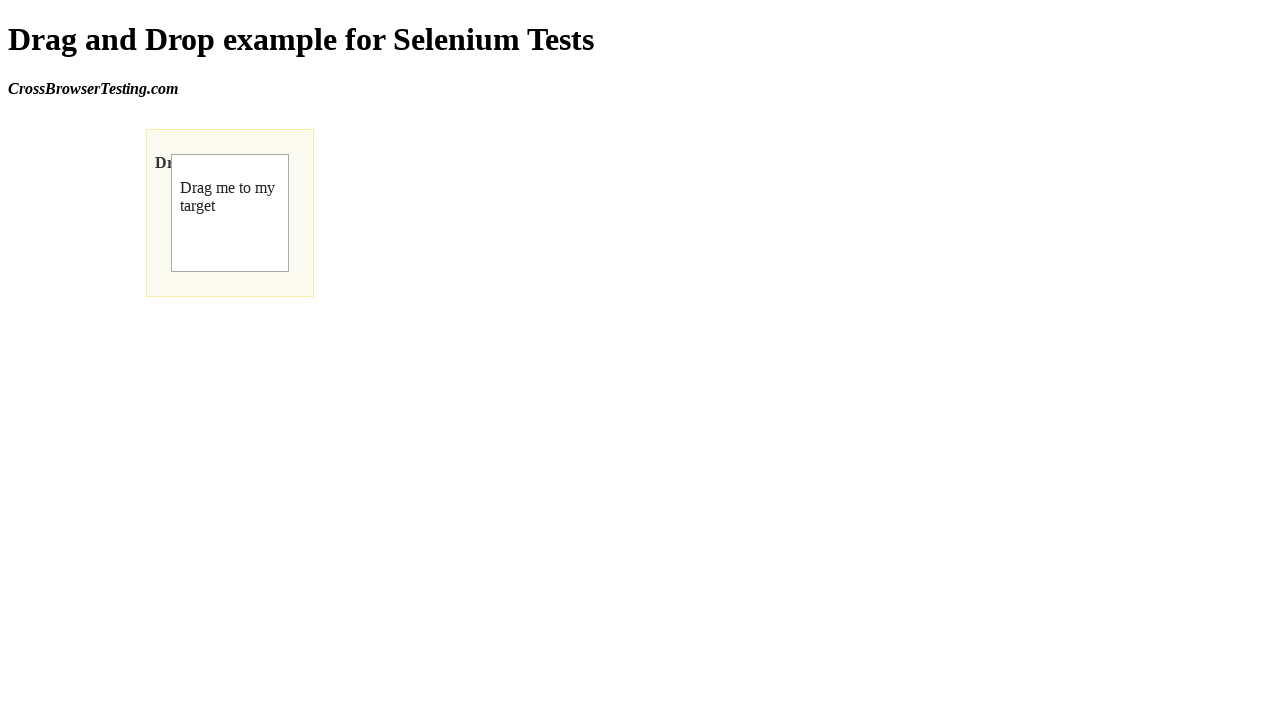